Tests multiple window handling by opening a new window, navigating to a second site to extract a course name, then switching back to the original window and filling a form field with the extracted text.

Starting URL: https://rahulshettyacademy.com/angularpractice/

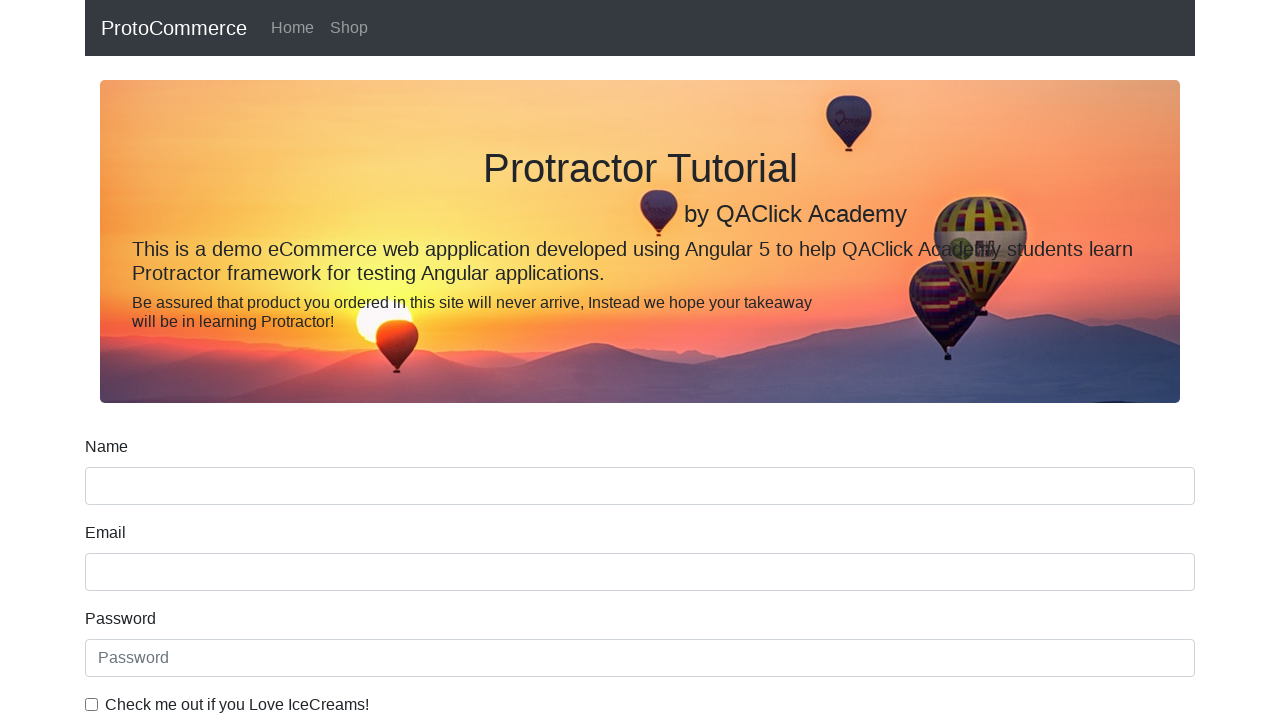

Opened a new window/page
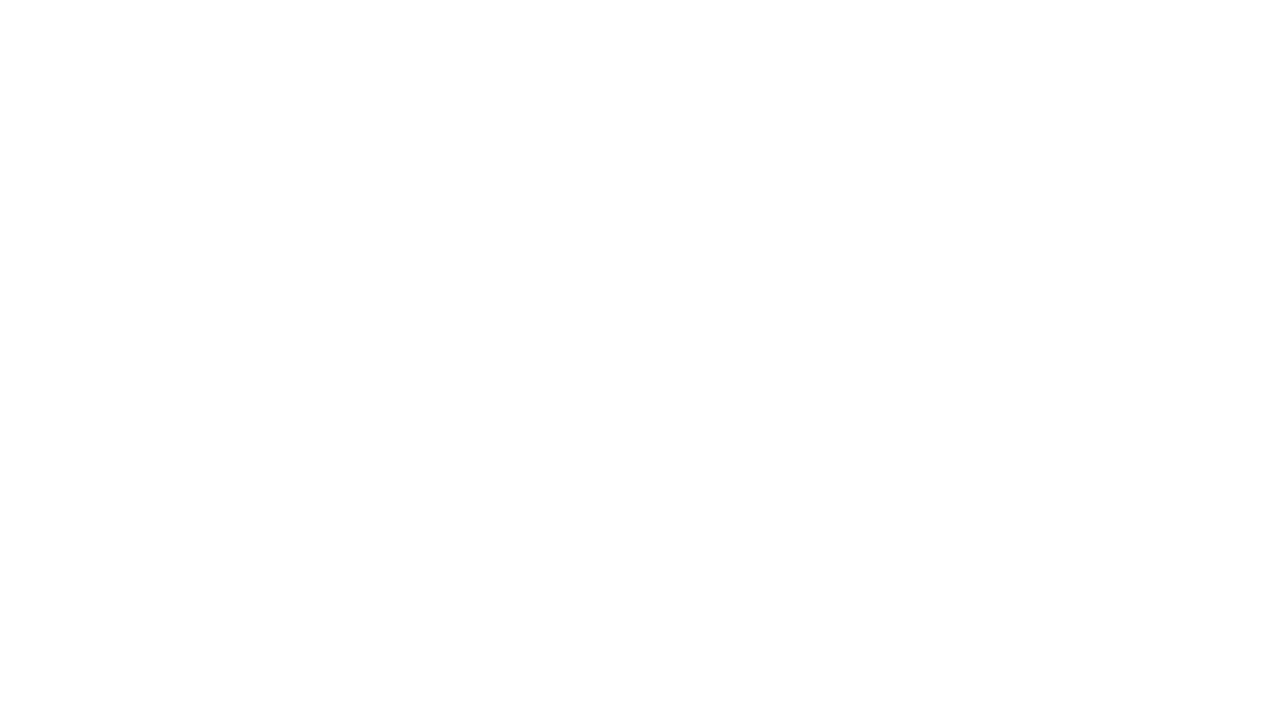

Navigated new page to https://rahulshettyacademy.com/
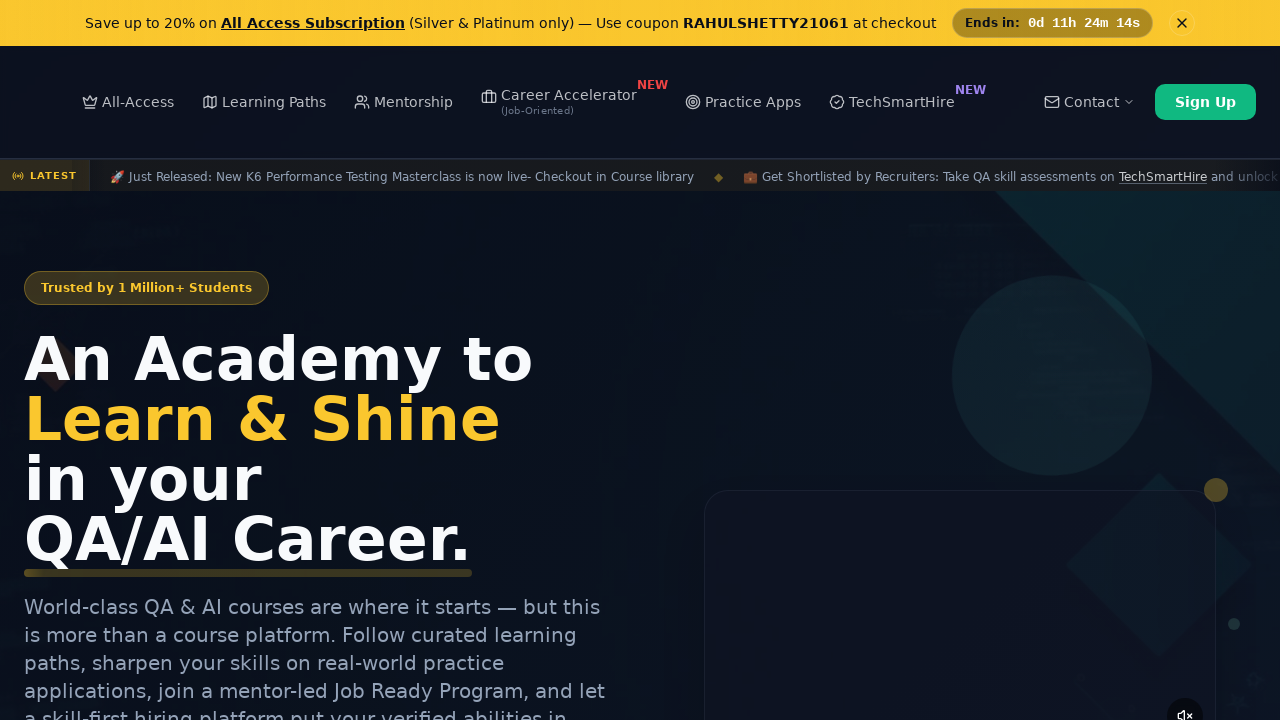

Course links loaded on second site
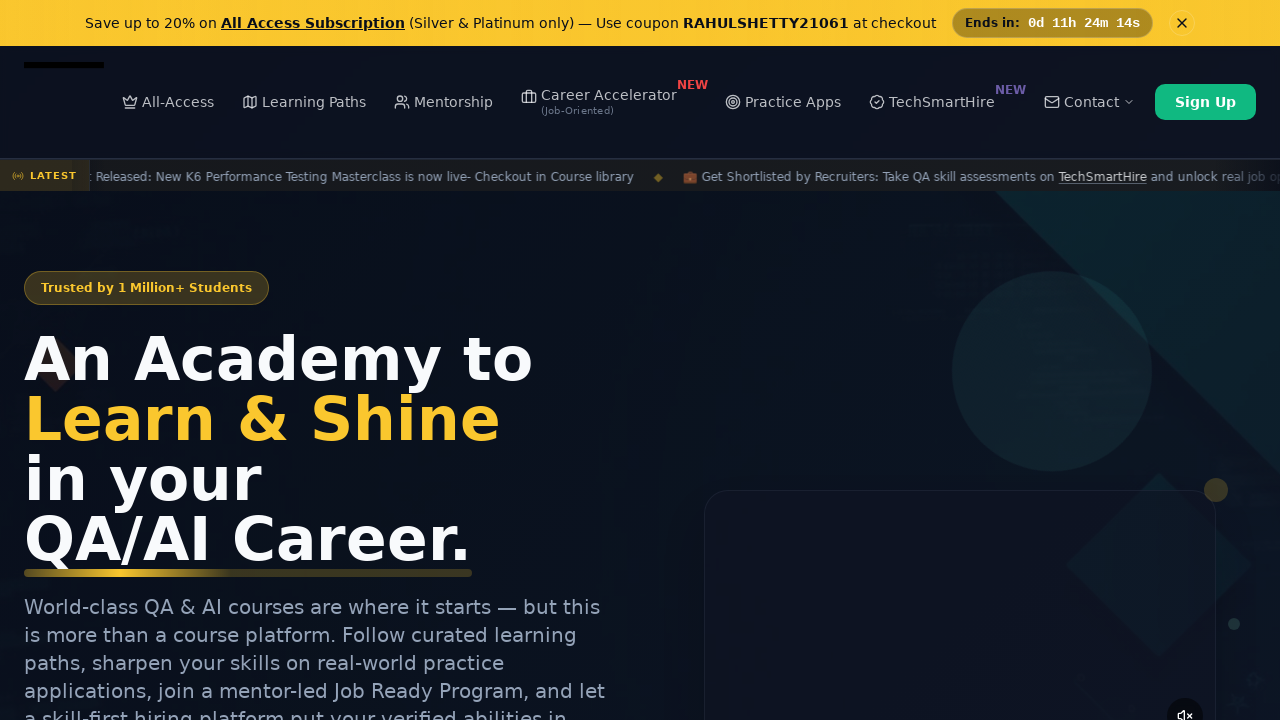

Located course link elements
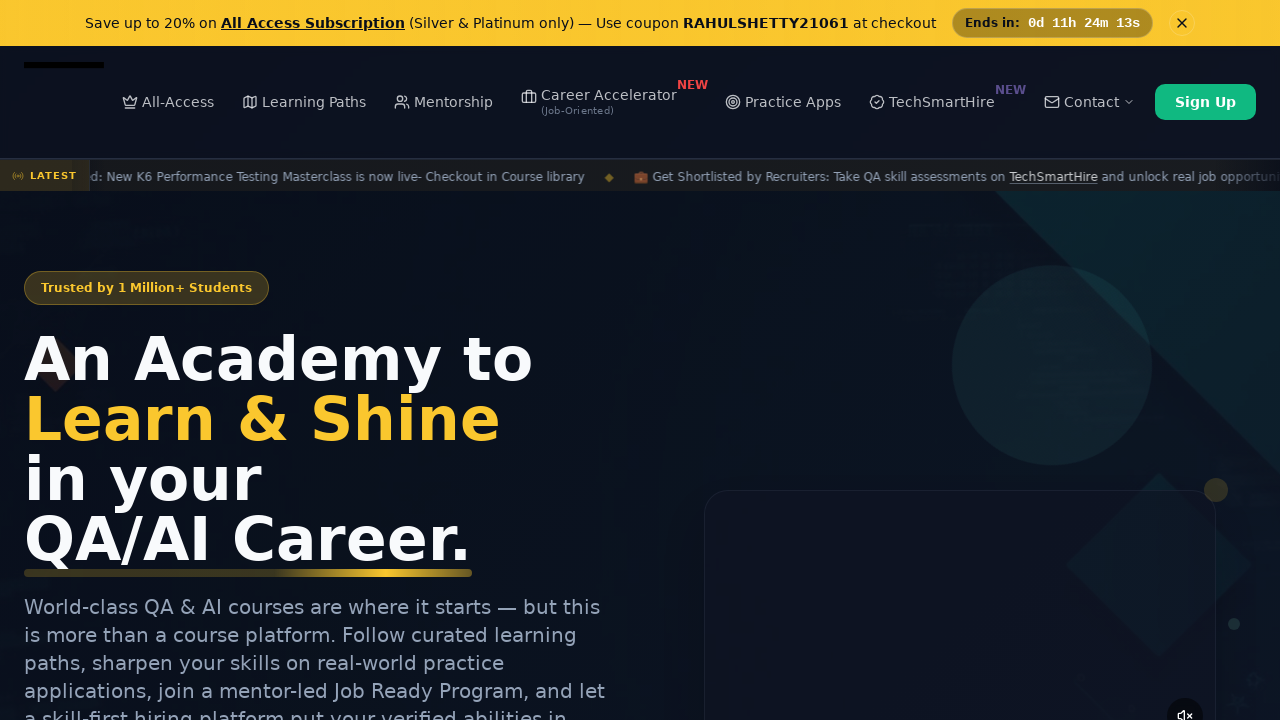

Extracted course name from second link: Playwright Testing
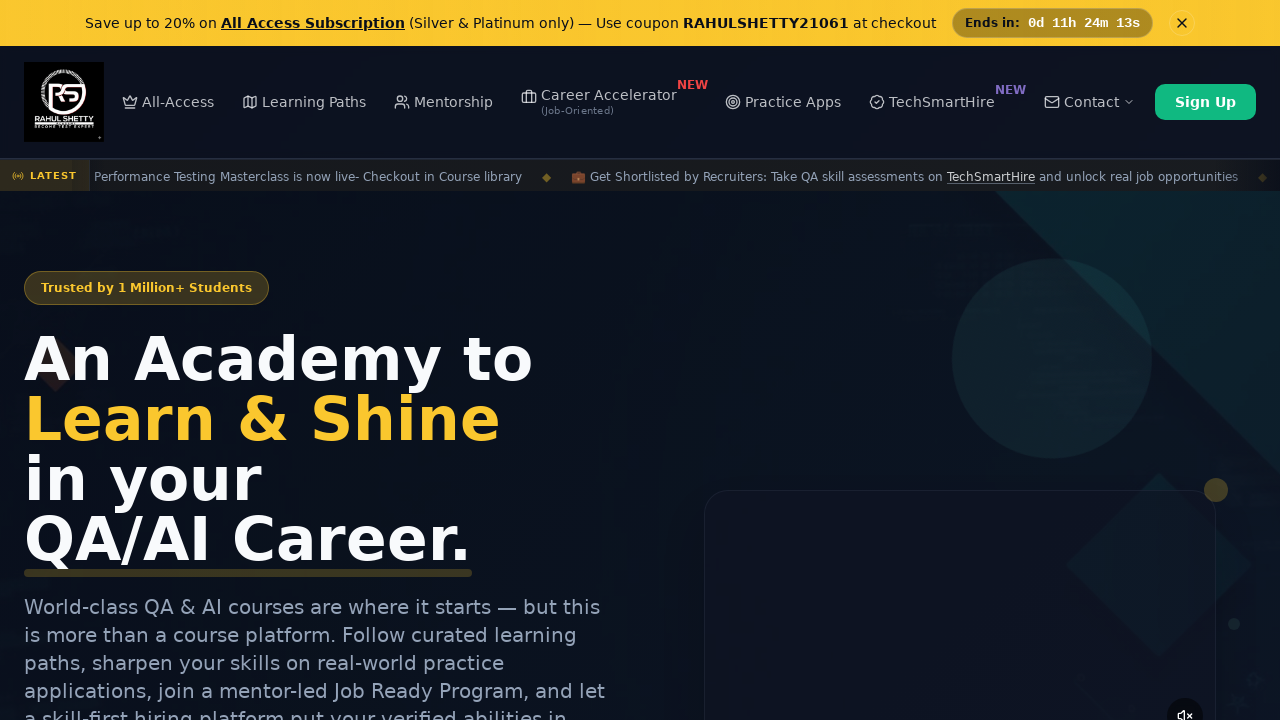

Filled name field with extracted course name: Playwright Testing on input[name='name']
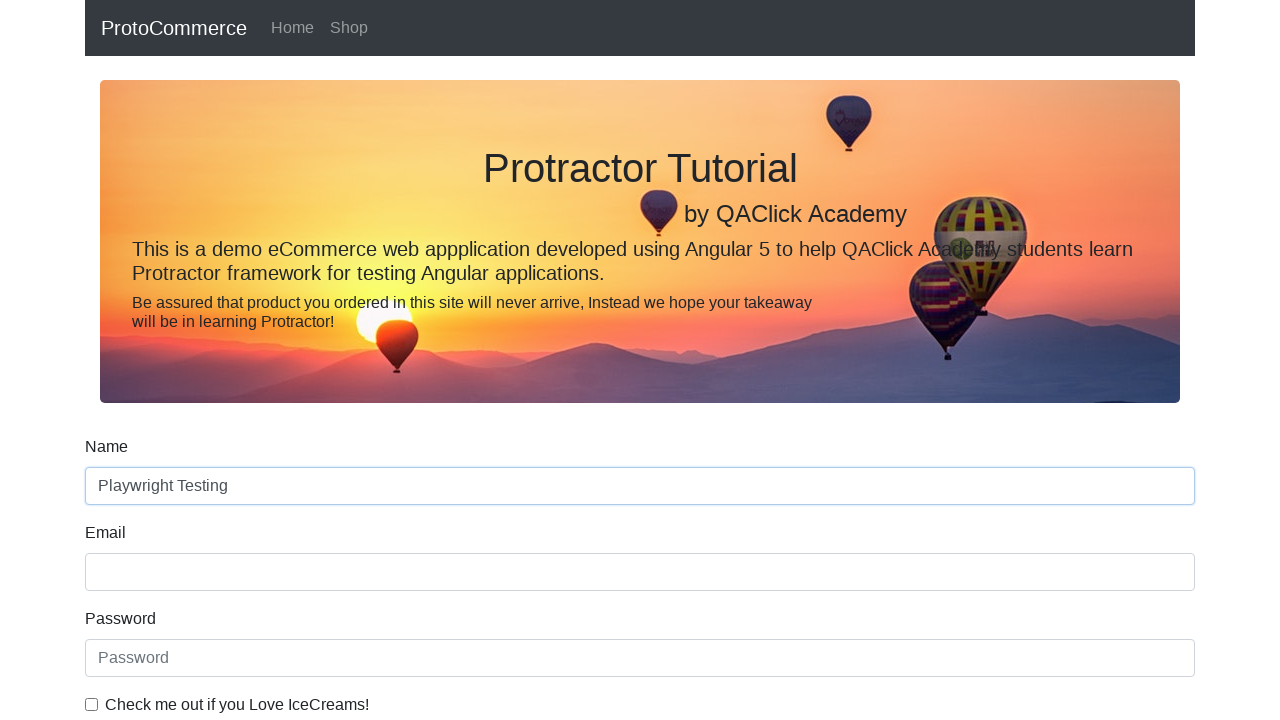

Confirmed name field is present on original page
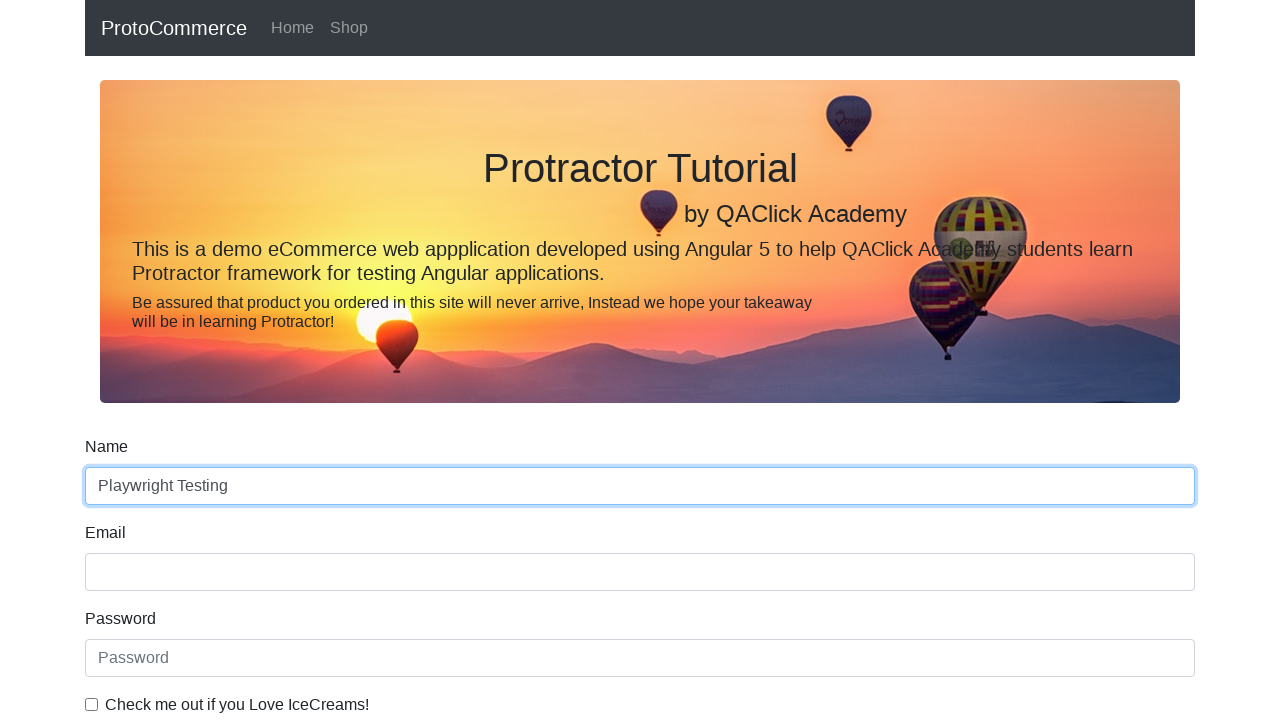

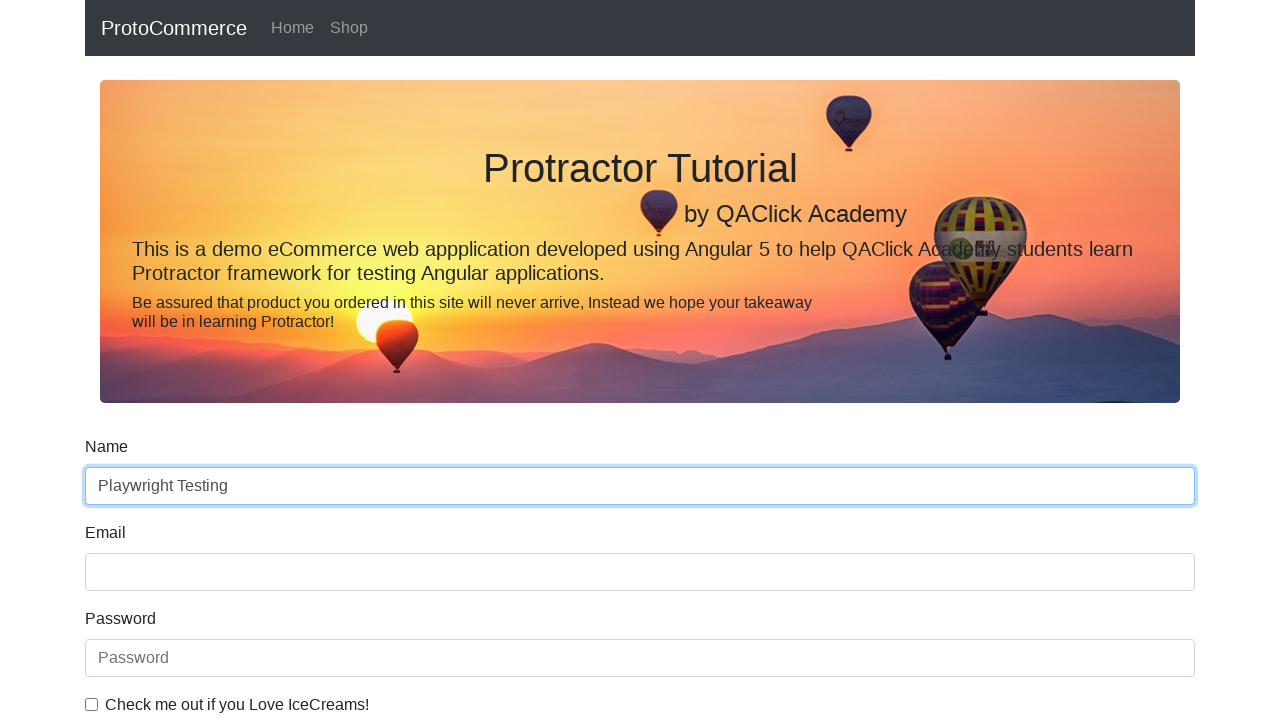